Tests checkbox interaction on a registration form by finding all checkboxes and clicking the one with value "hockey"

Starting URL: https://demo.automationtesting.in/Register.html

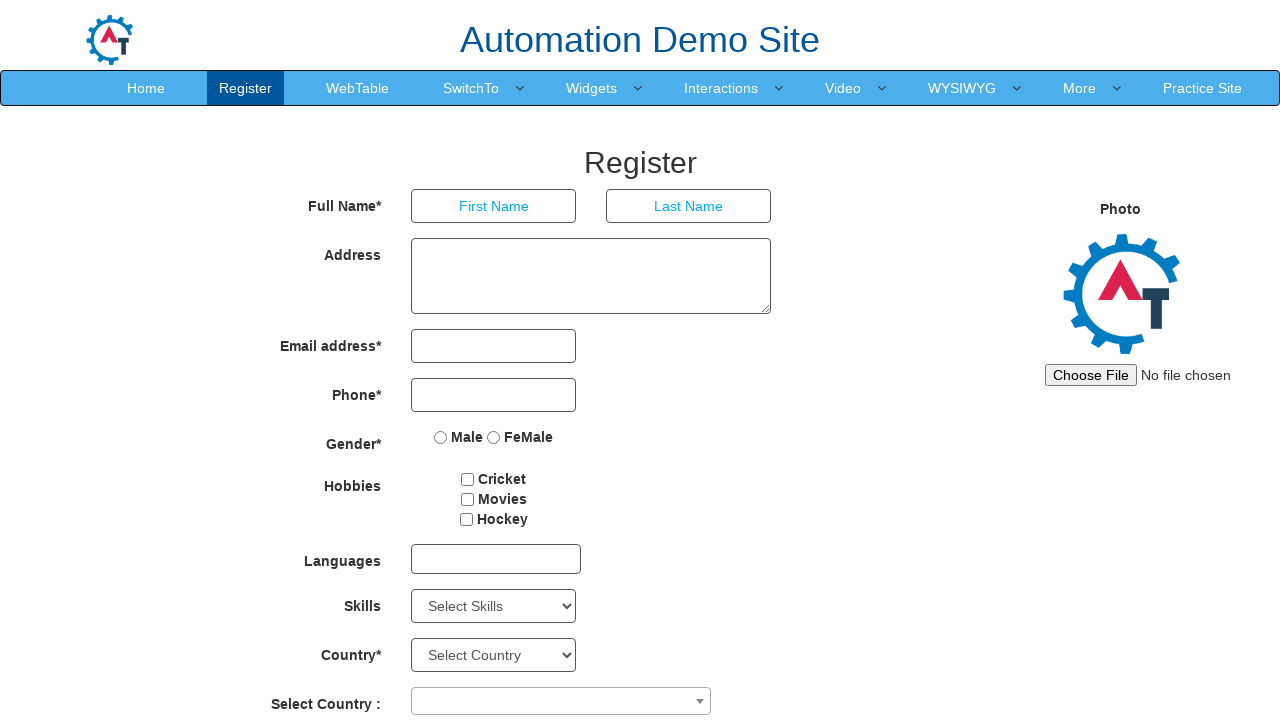

Waited for checkboxes to be present on the registration form
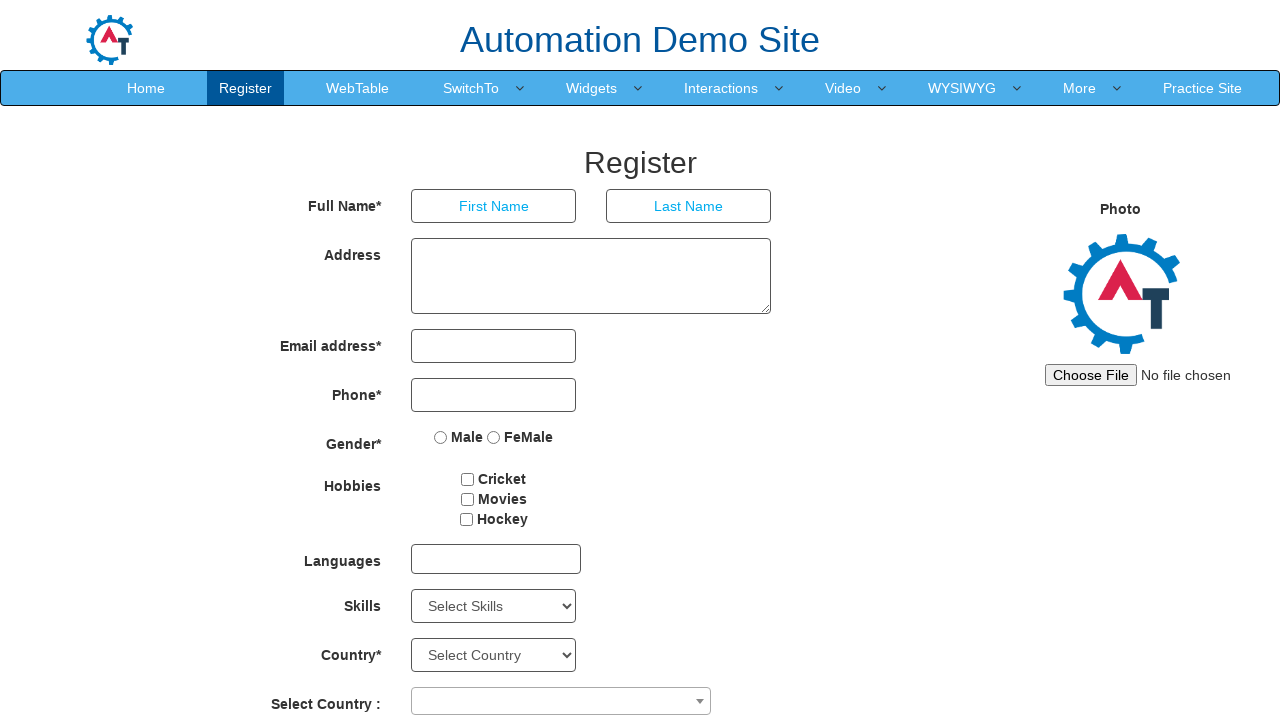

Located all checkboxes on the page
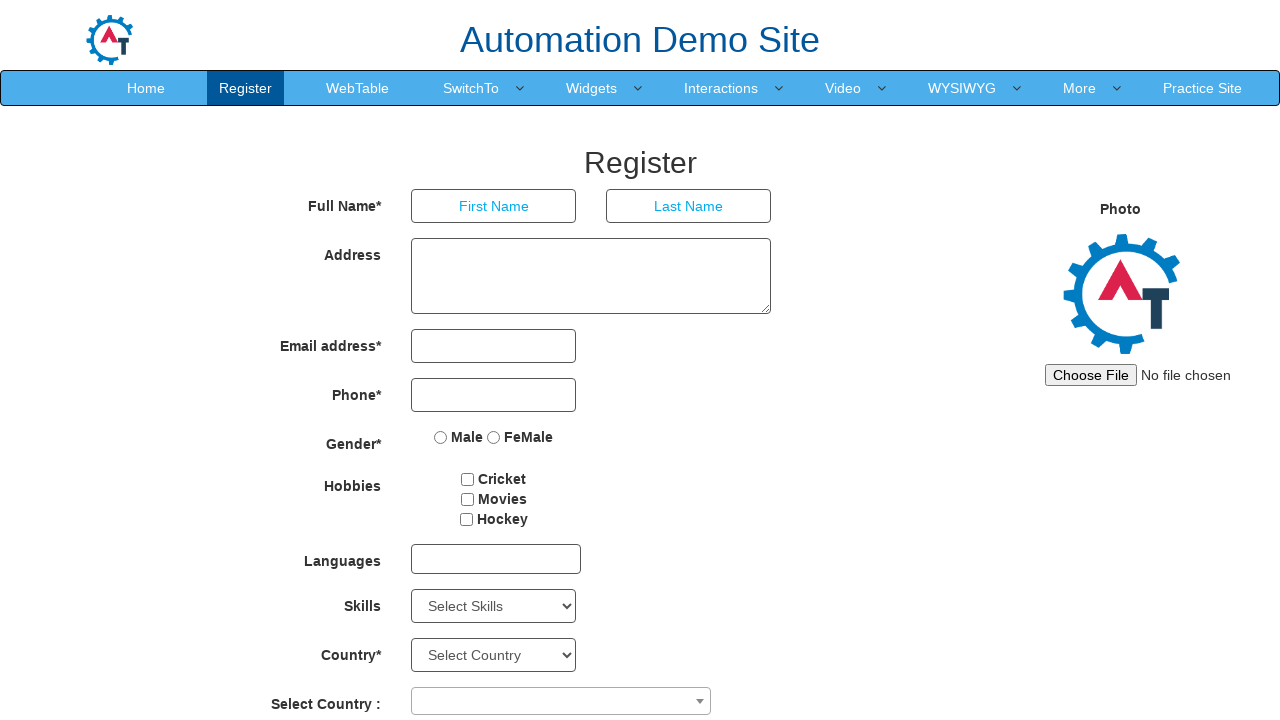

Found 3 checkboxes on the page
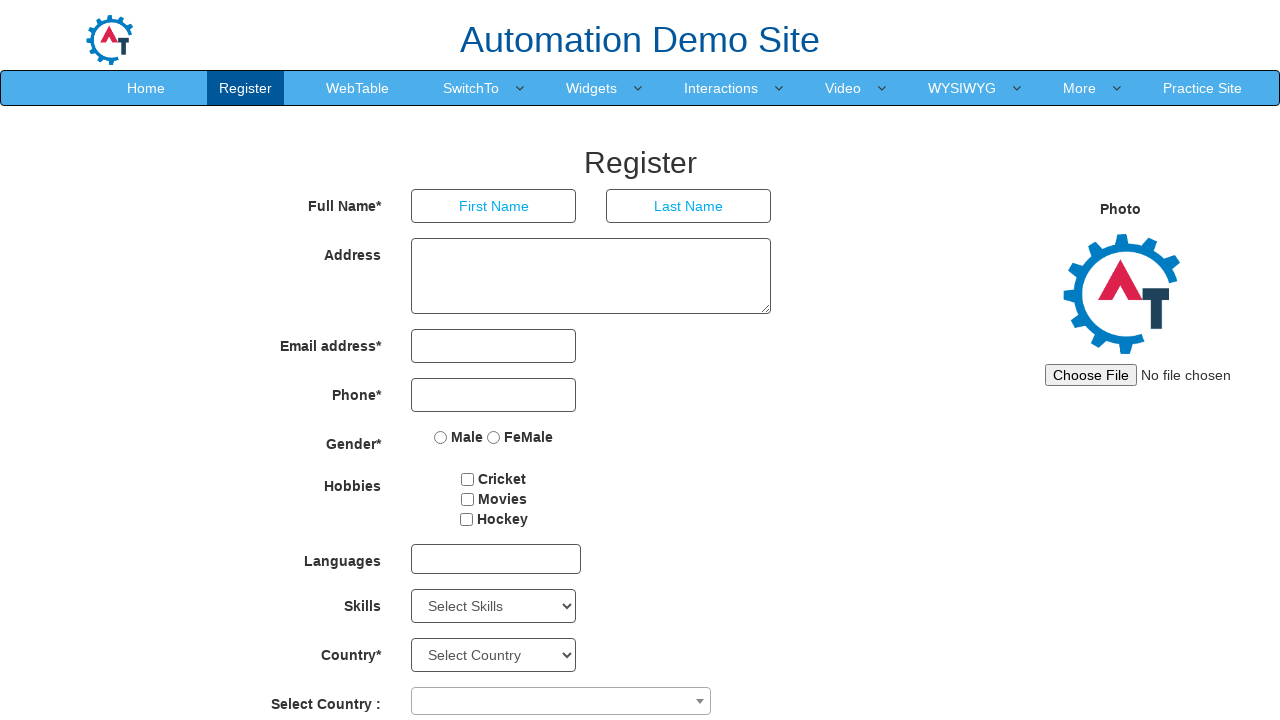

Clicked the checkbox with value 'hockey' at (466, 519) on input[type='checkbox'] >> nth=2
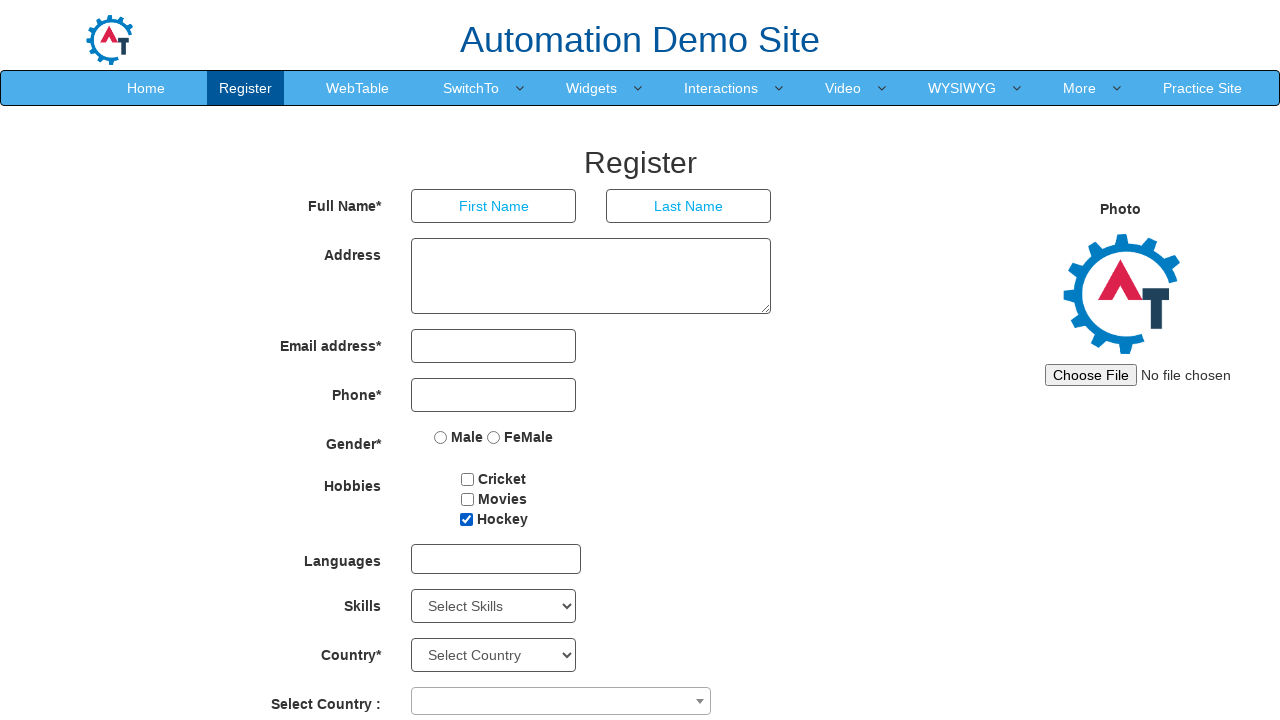

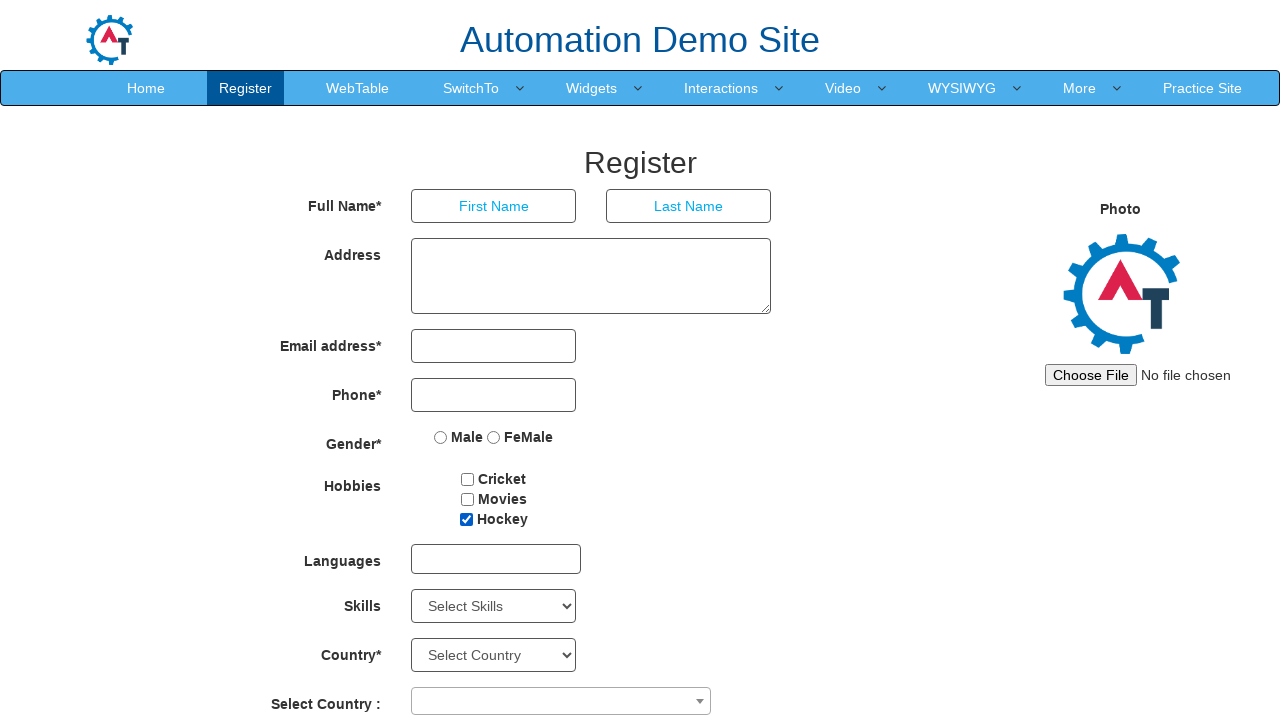